Tests dragging and dropping page elements

Starting URL: http://jqueryui.com/resources/demos/draggable/scroll.html

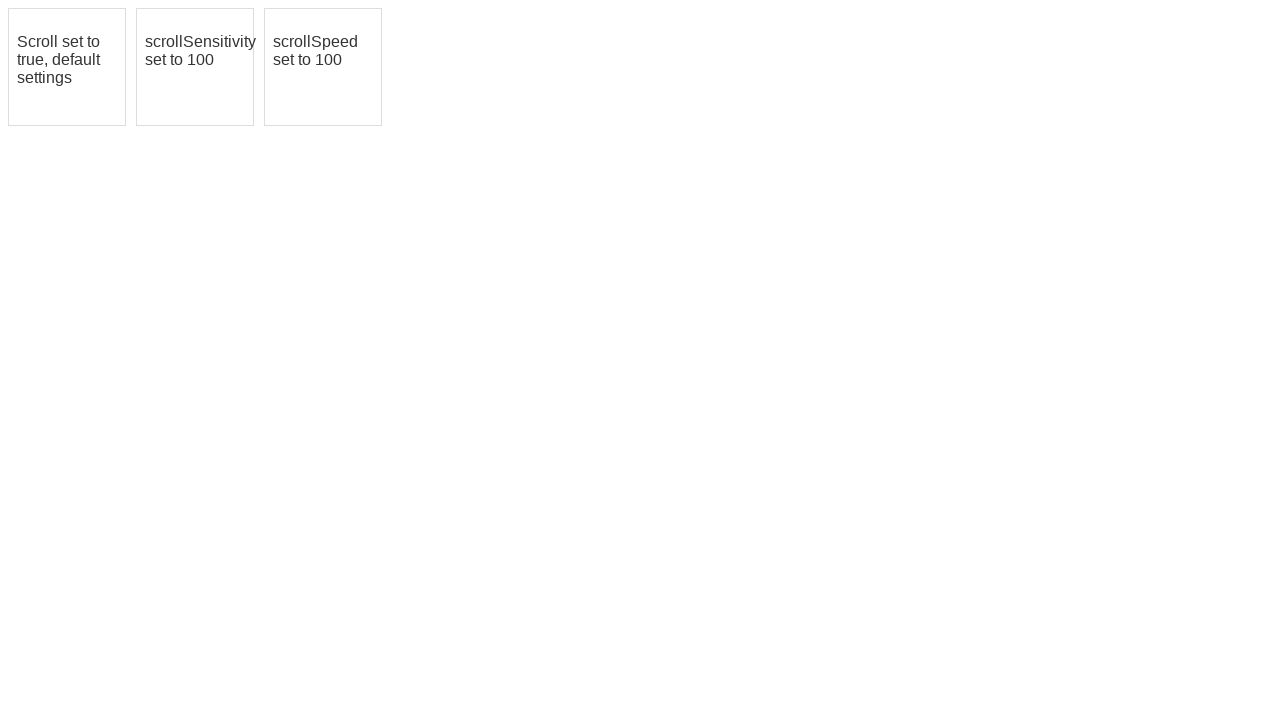

Waited 5 seconds for page to load
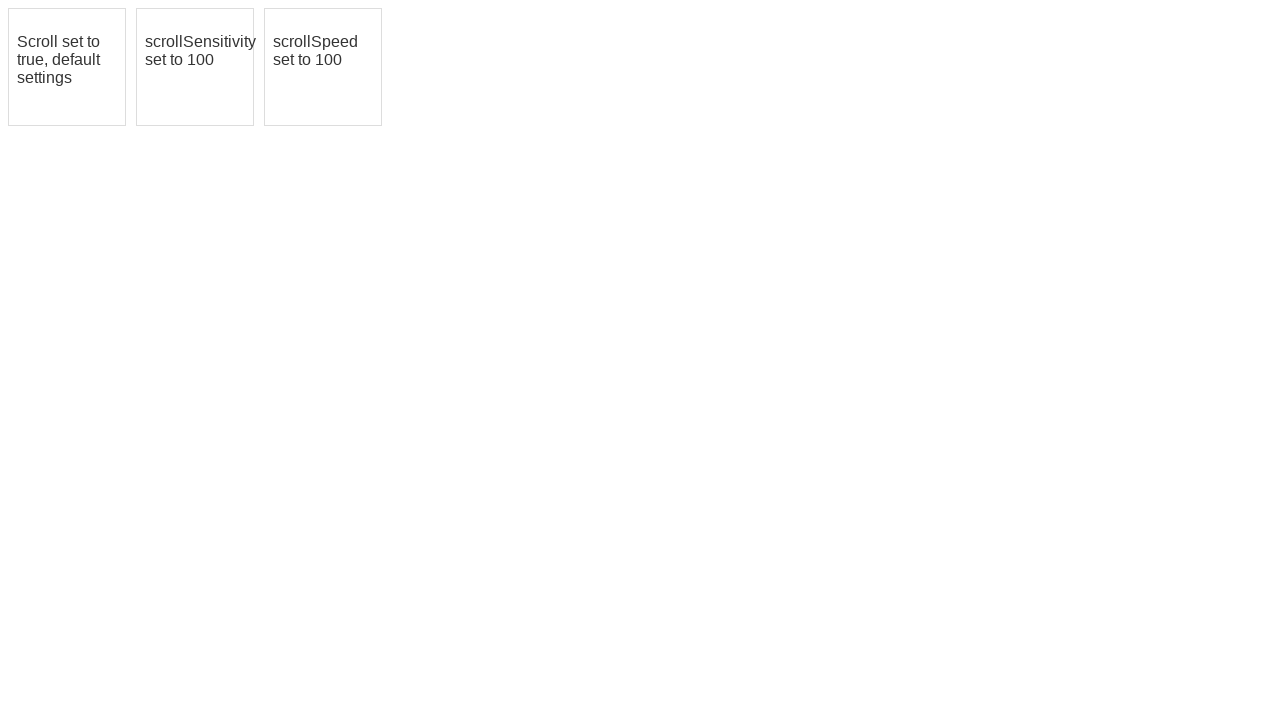

Located first draggable element
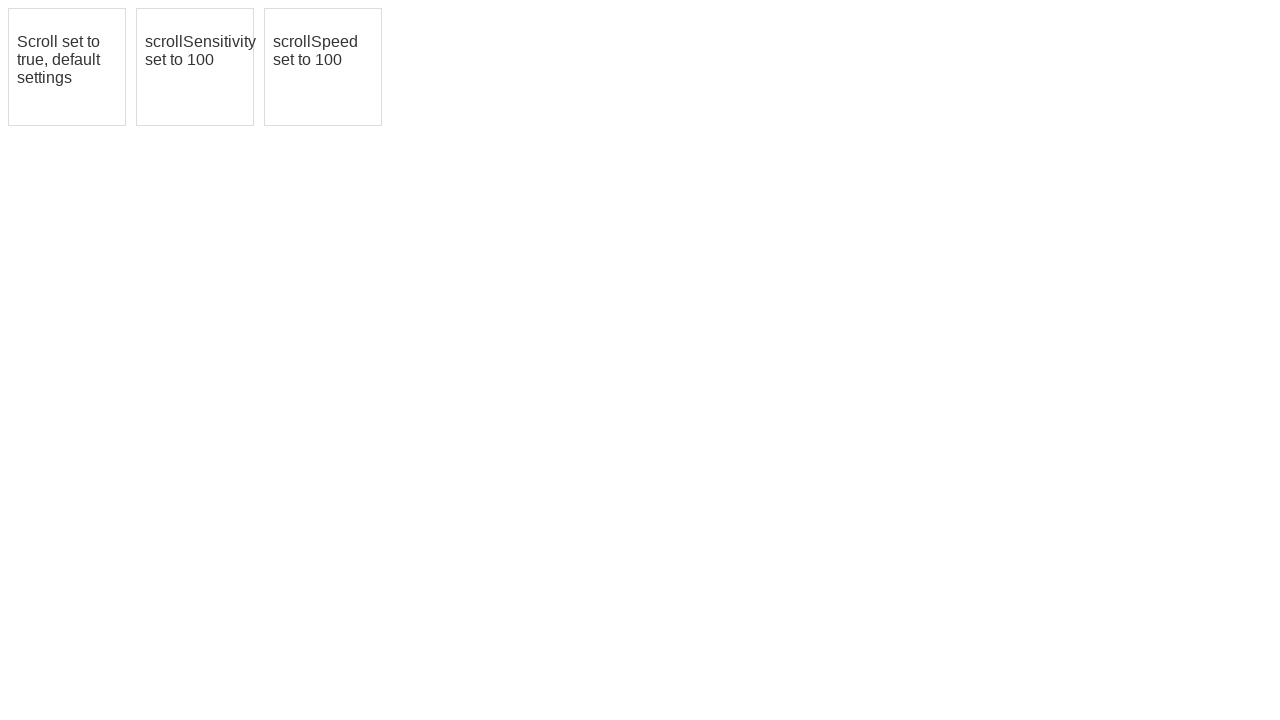

Located second draggable element
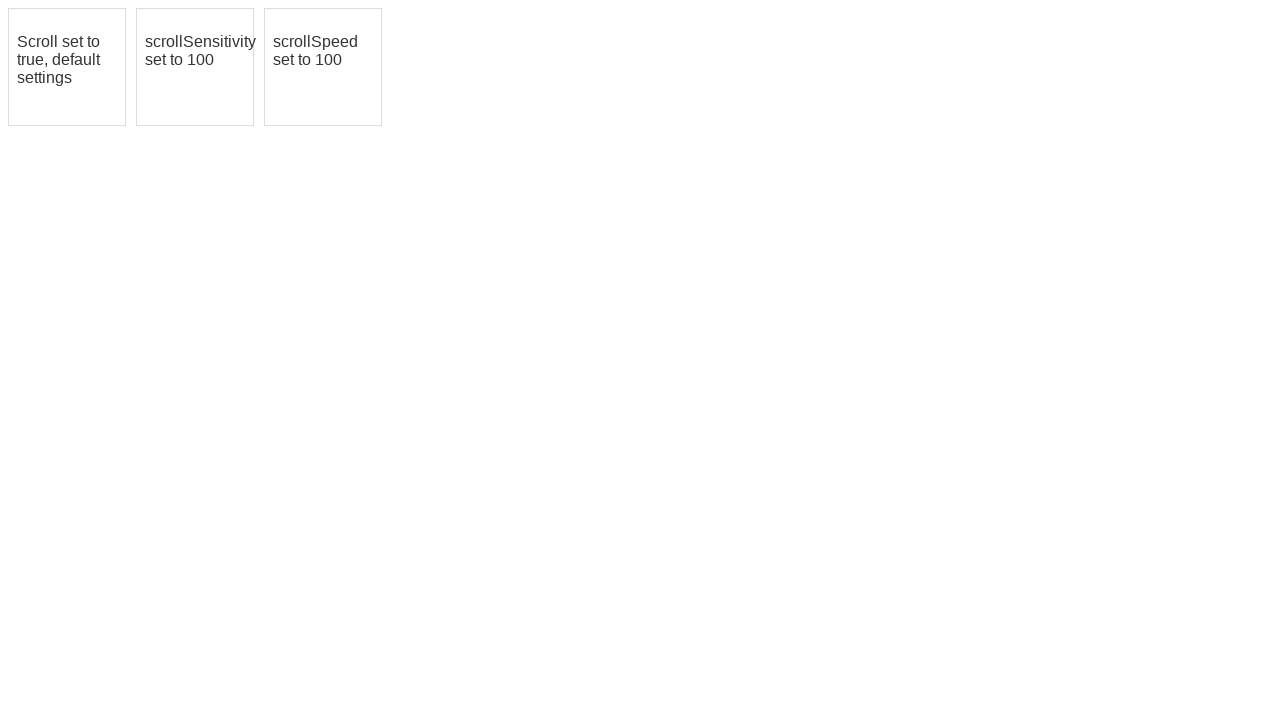

Located third draggable element
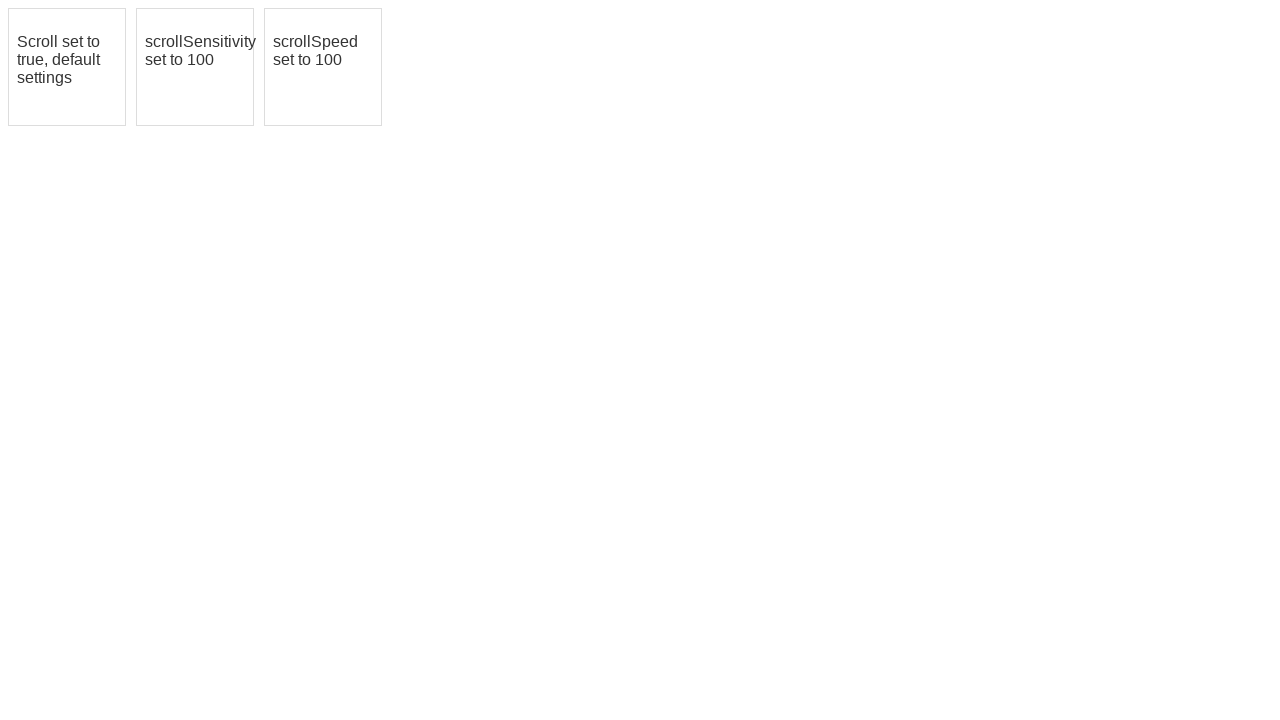

Dragged first element to second element position at (195, 67)
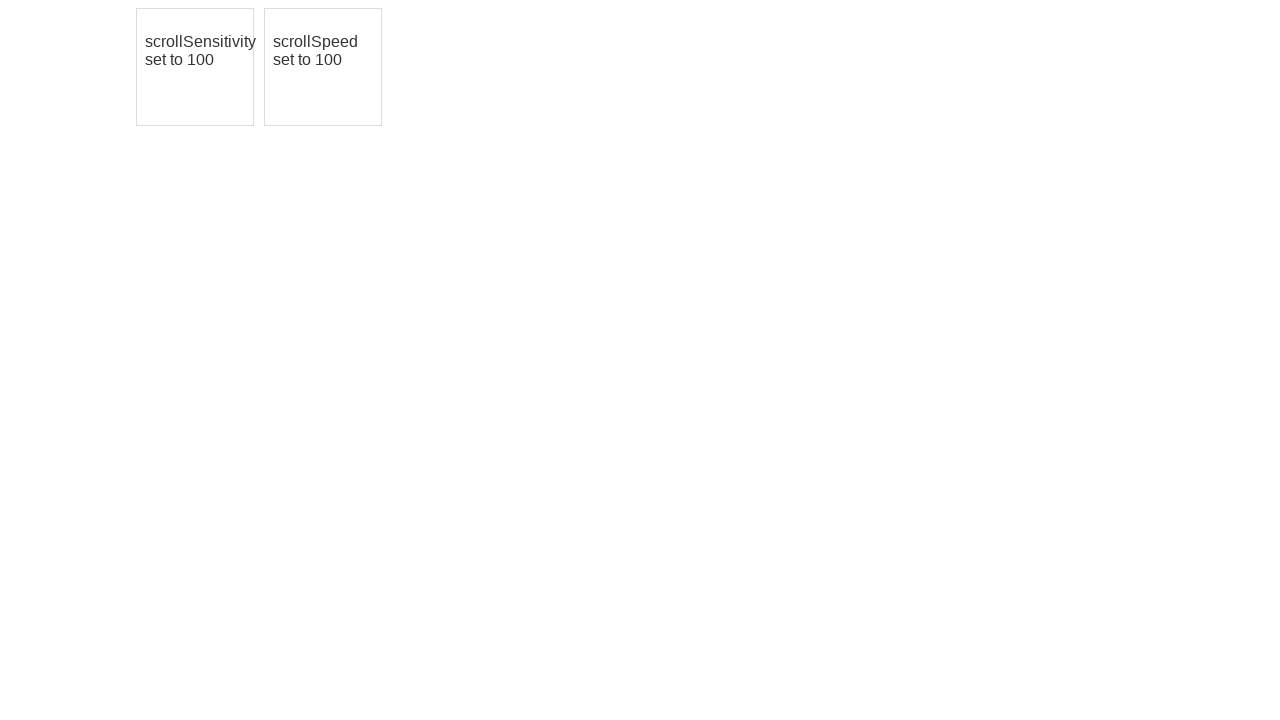

Waited 2 seconds after first drag operation
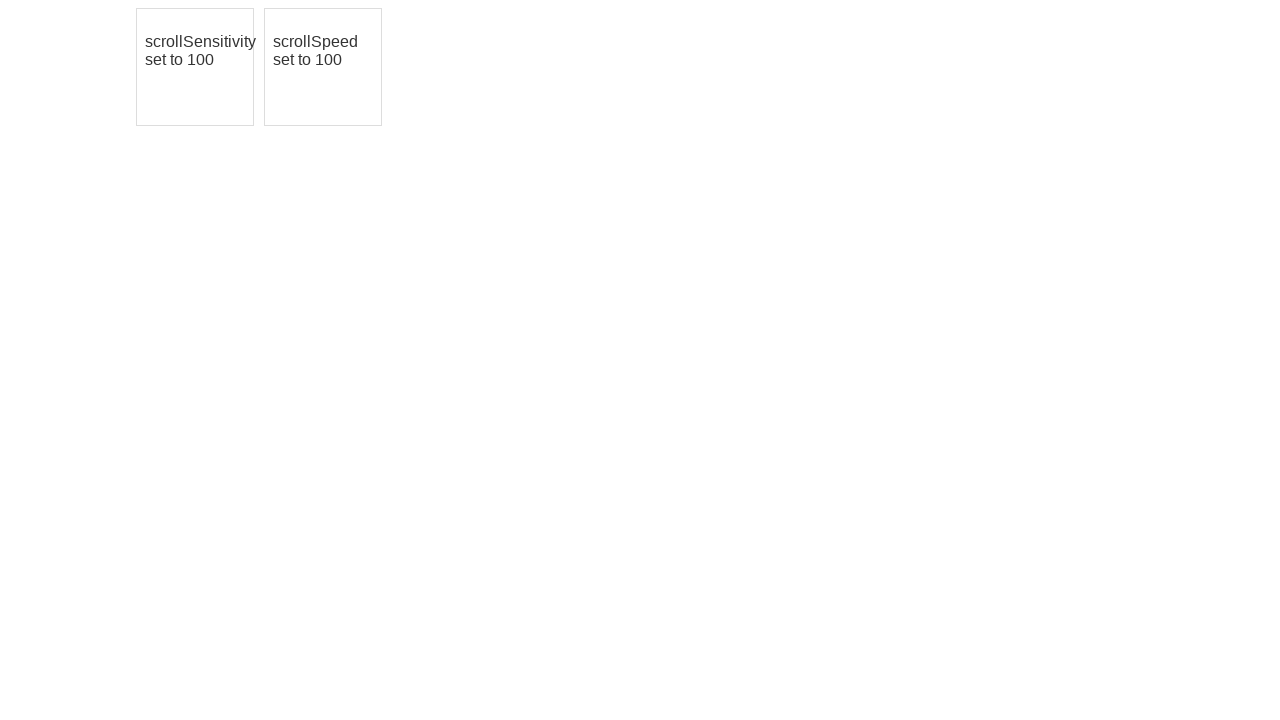

Moved mouse to center of third element (iteration 1/5) at (323, 67)
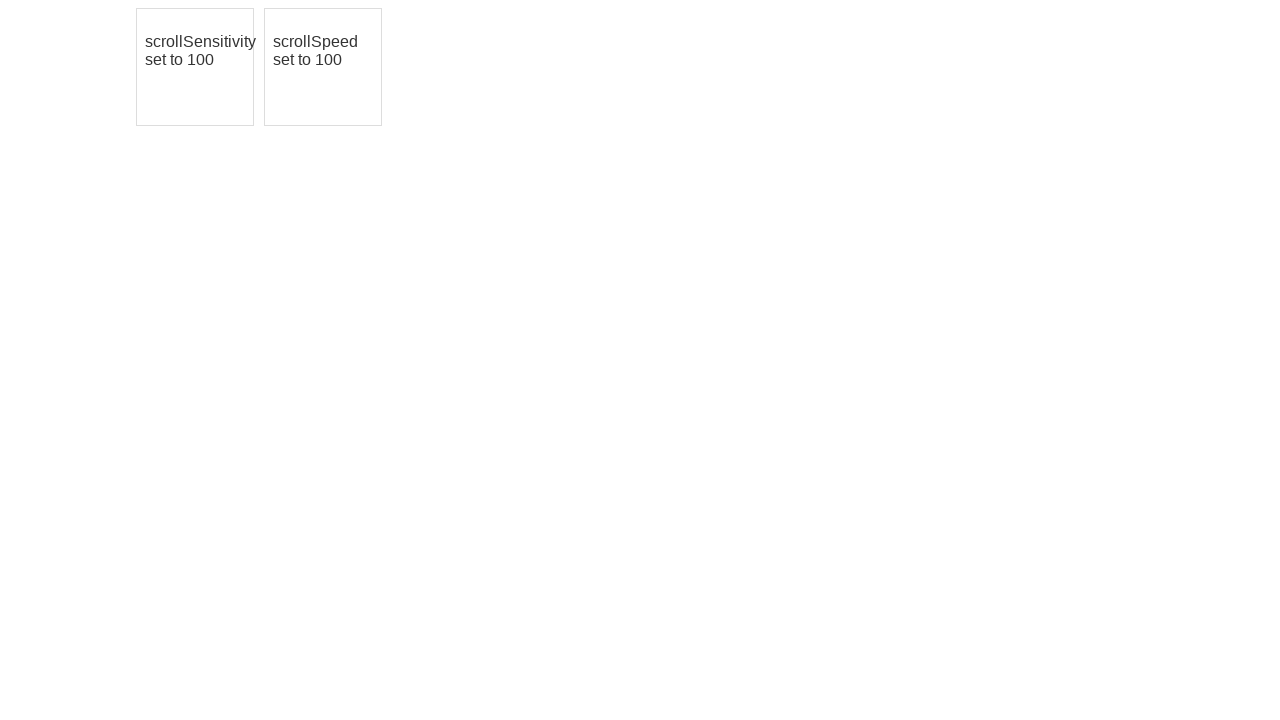

Pressed mouse button down (iteration 1/5) at (323, 67)
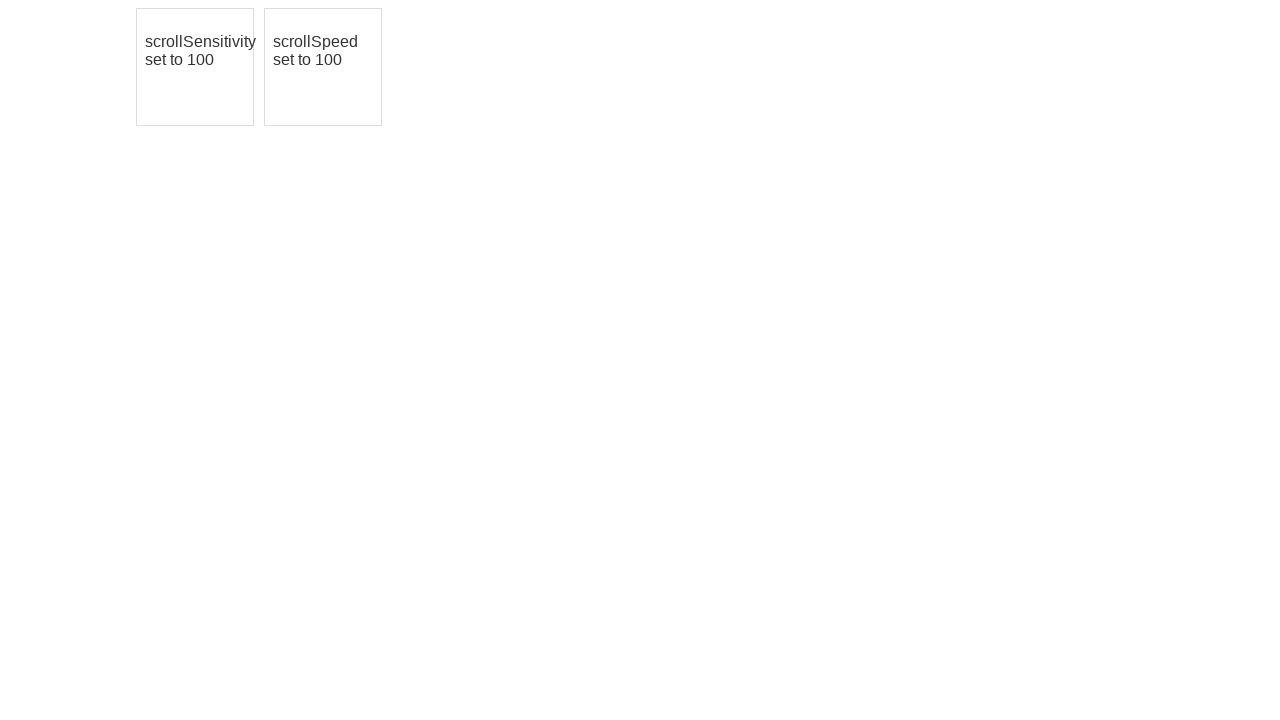

Dragged element by offset (+10, +10) (iteration 1/5) at (333, 77)
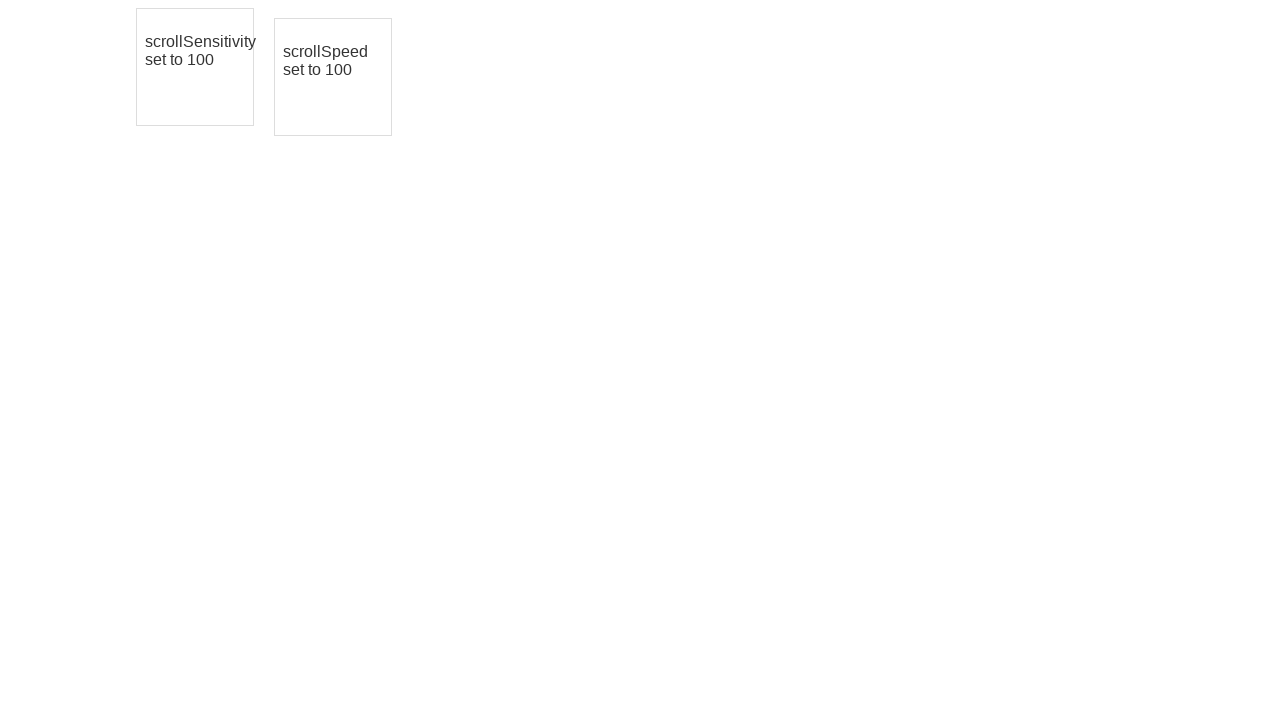

Released mouse button (iteration 1/5) at (333, 77)
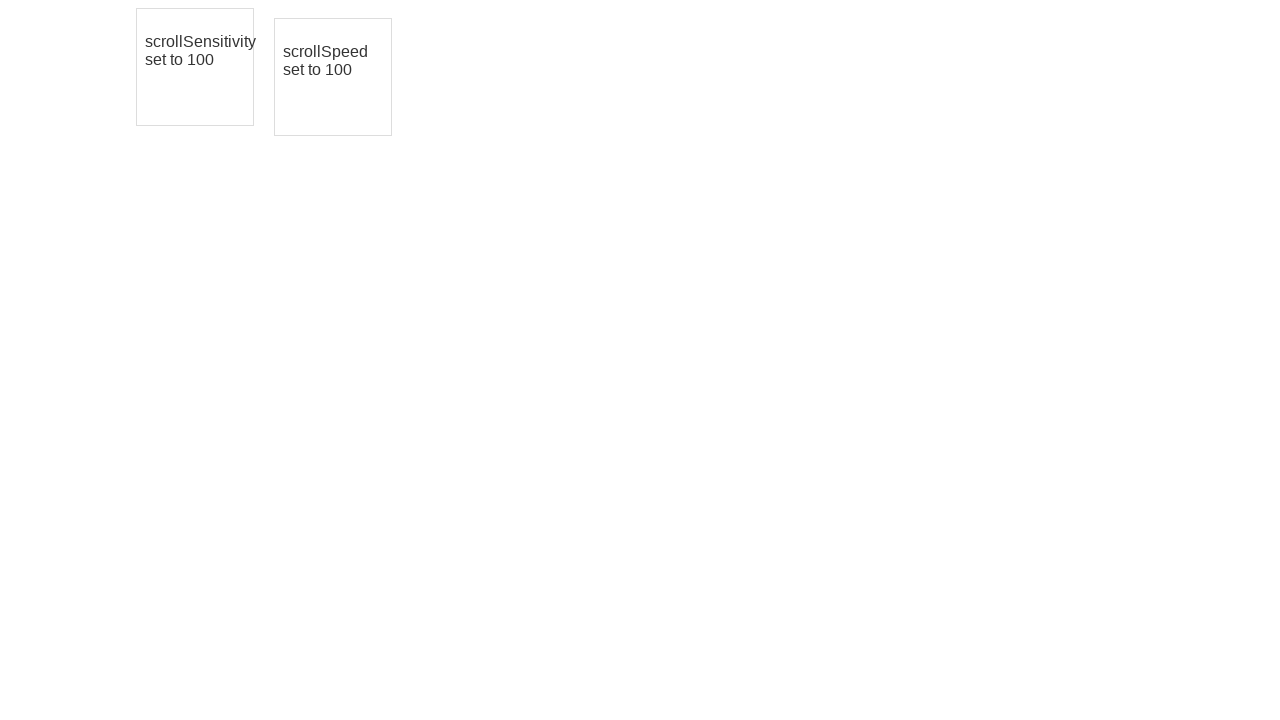

Waited 2 seconds after drag iteration 1/5
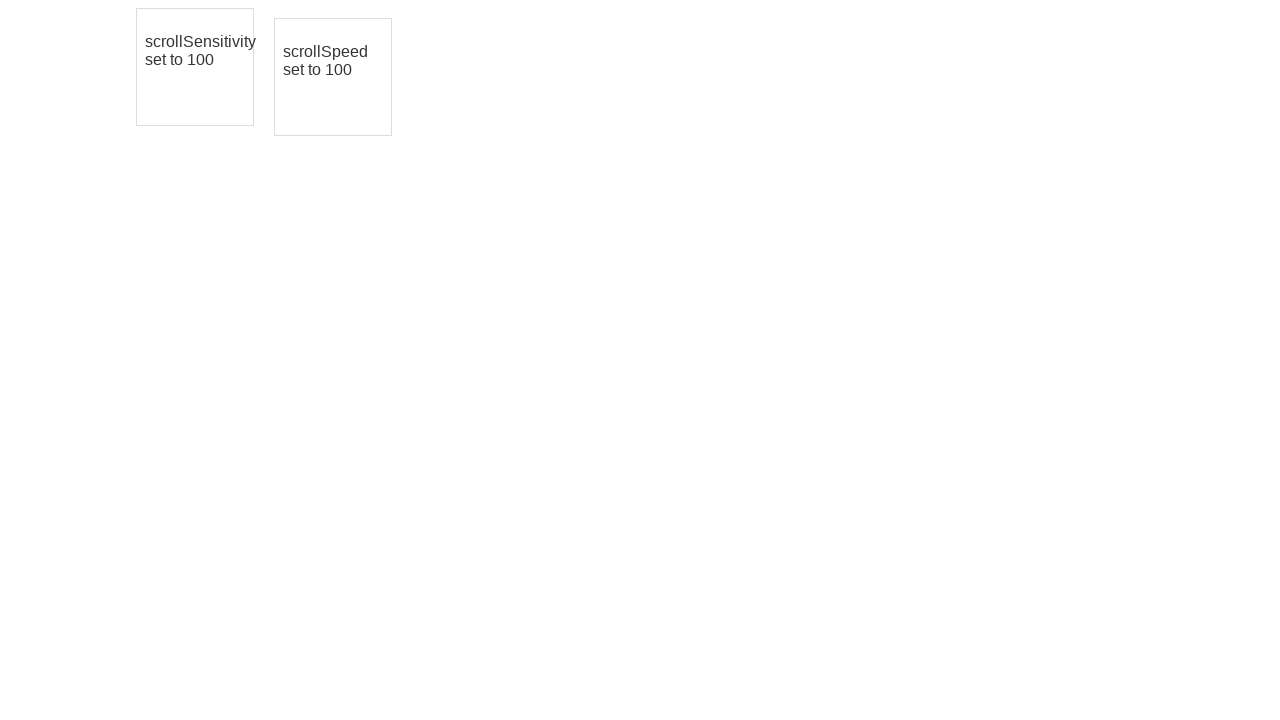

Moved mouse to center of third element (iteration 2/5) at (333, 77)
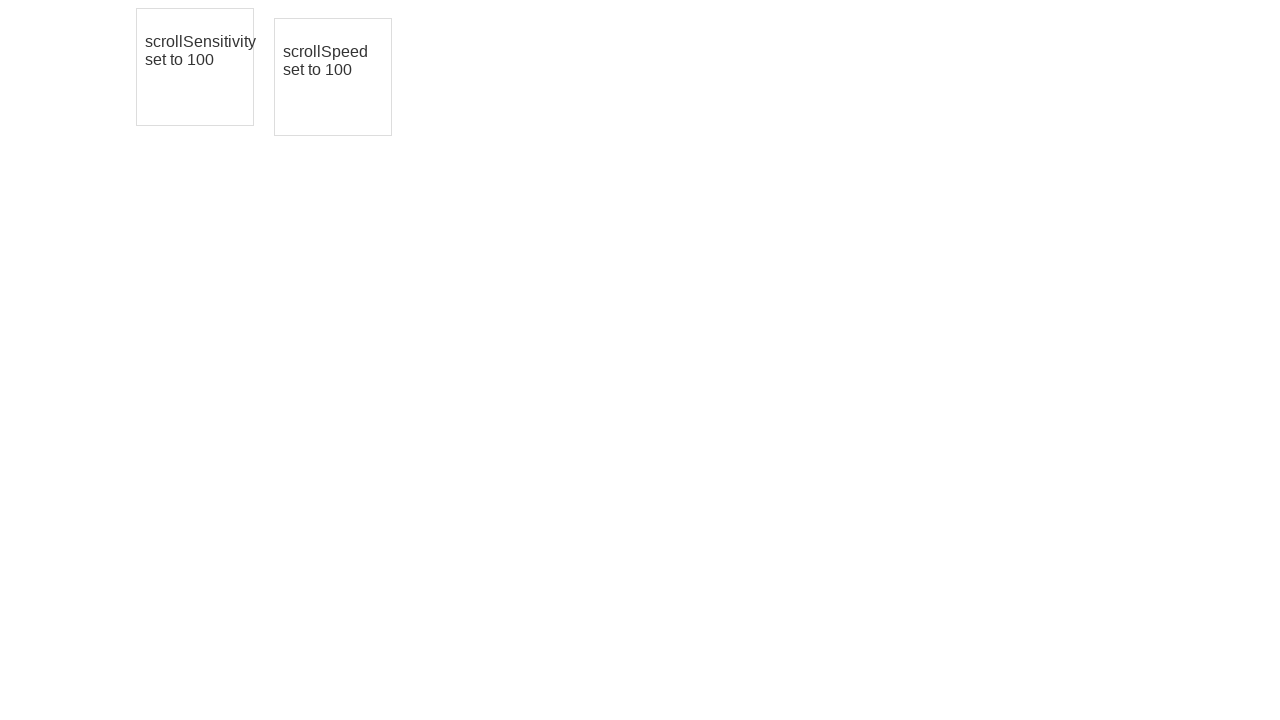

Pressed mouse button down (iteration 2/5) at (333, 77)
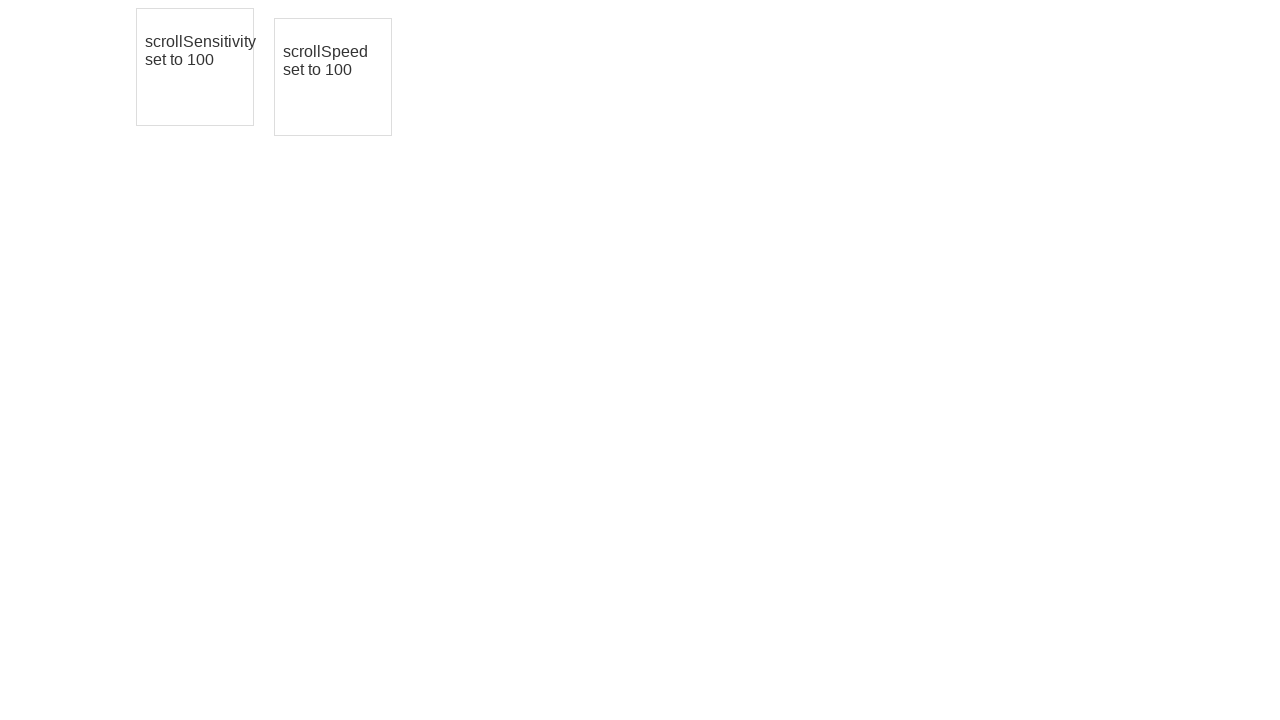

Dragged element by offset (+10, +10) (iteration 2/5) at (343, 87)
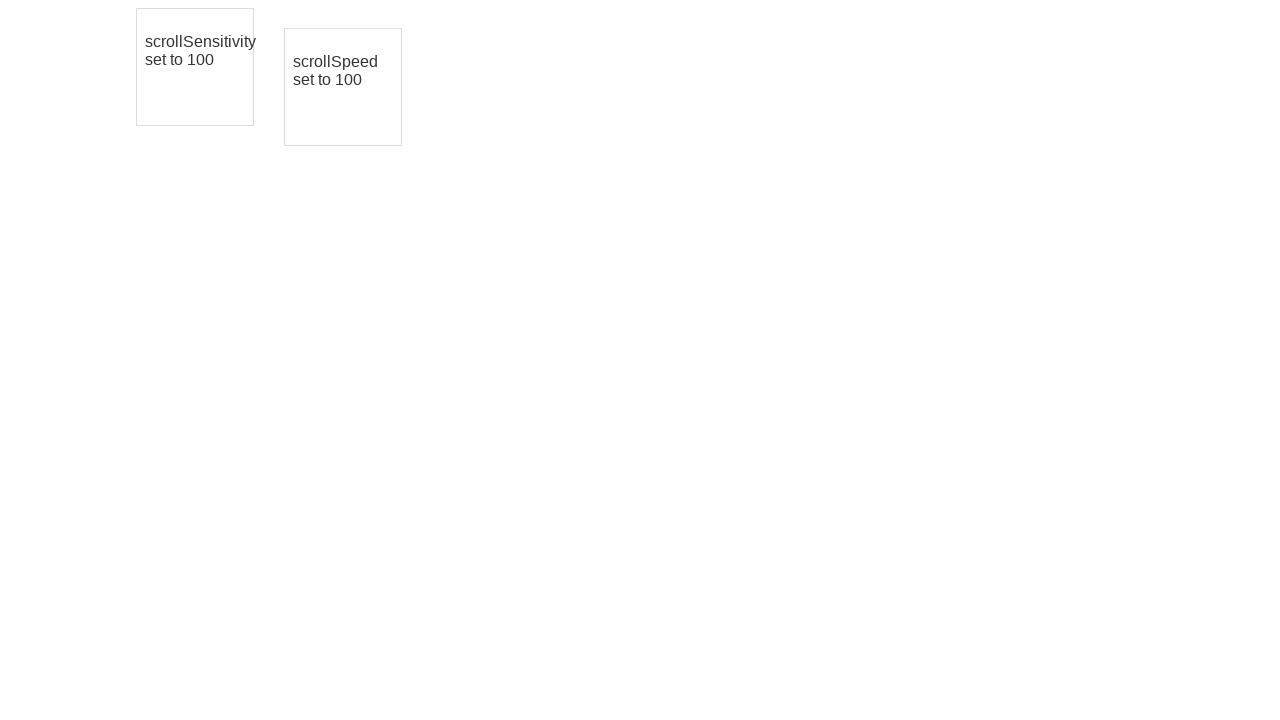

Released mouse button (iteration 2/5) at (343, 87)
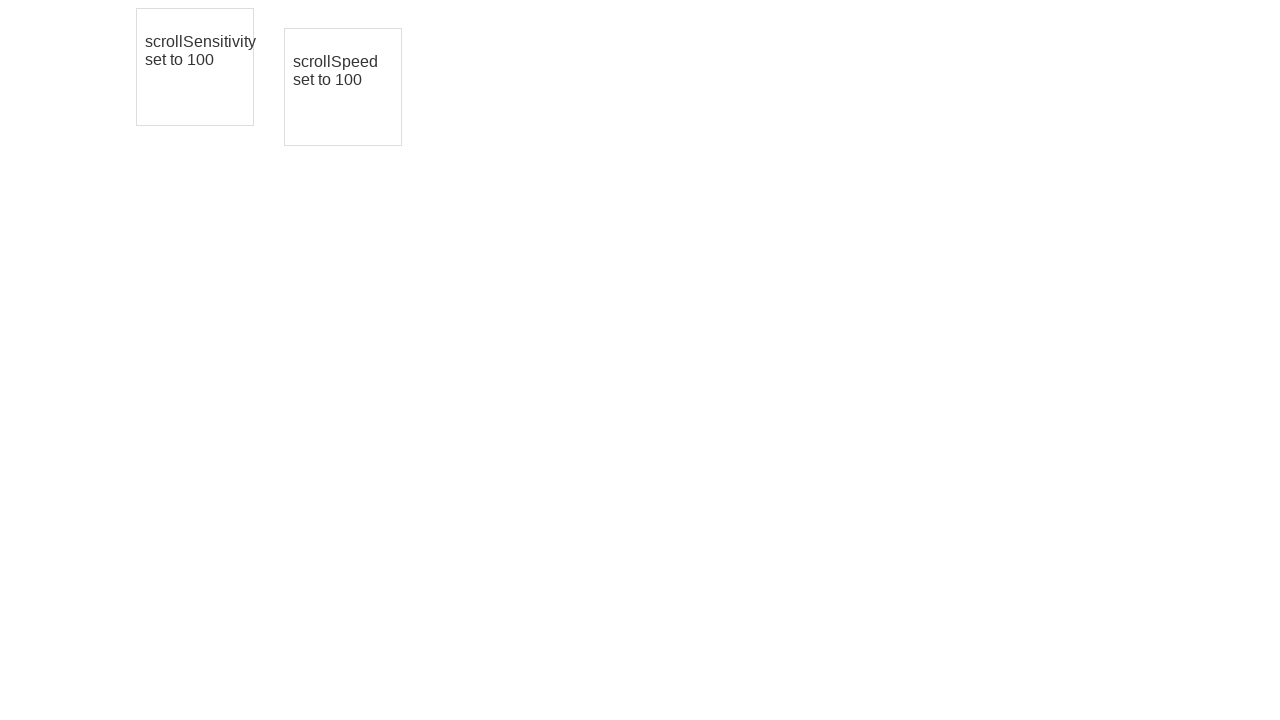

Waited 2 seconds after drag iteration 2/5
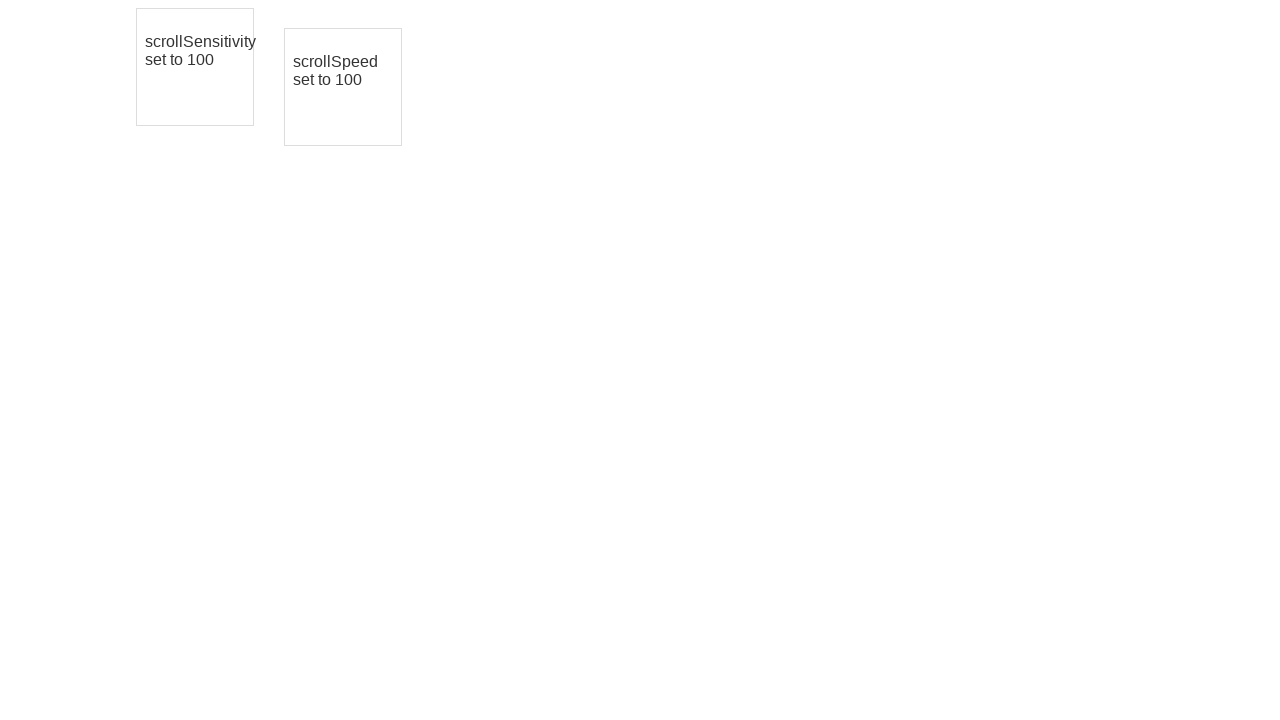

Moved mouse to center of third element (iteration 3/5) at (343, 87)
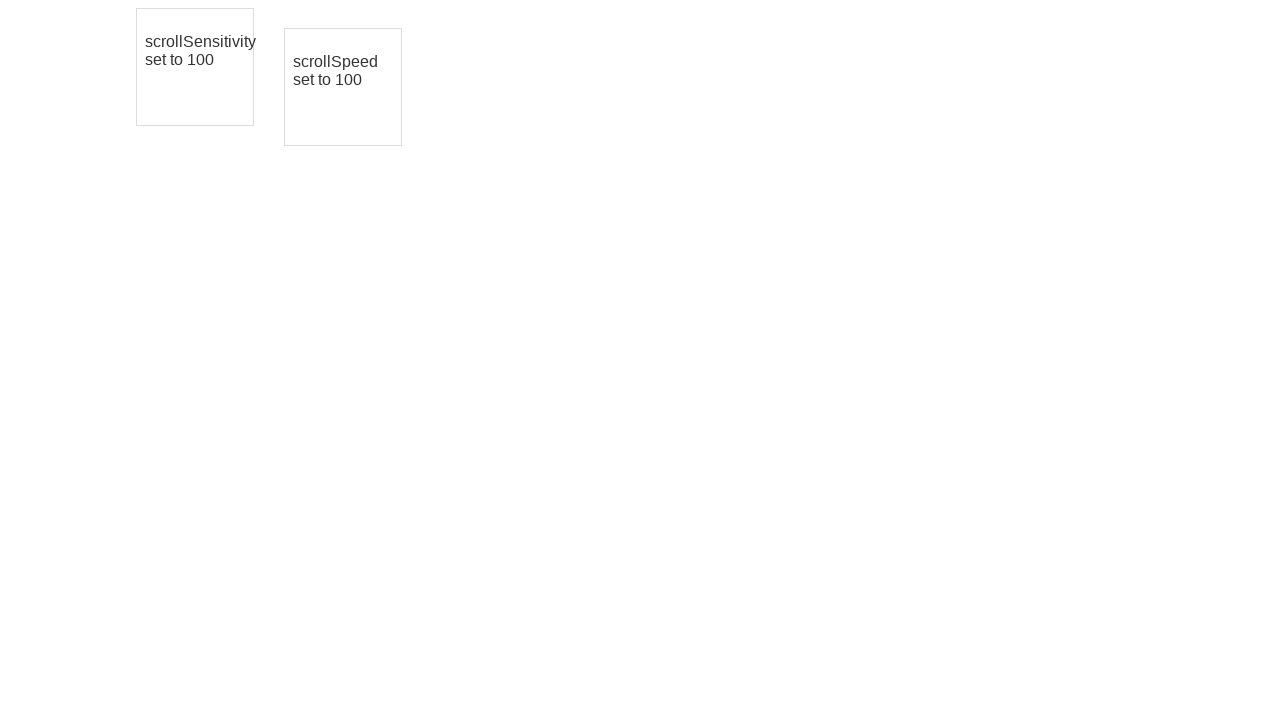

Pressed mouse button down (iteration 3/5) at (343, 87)
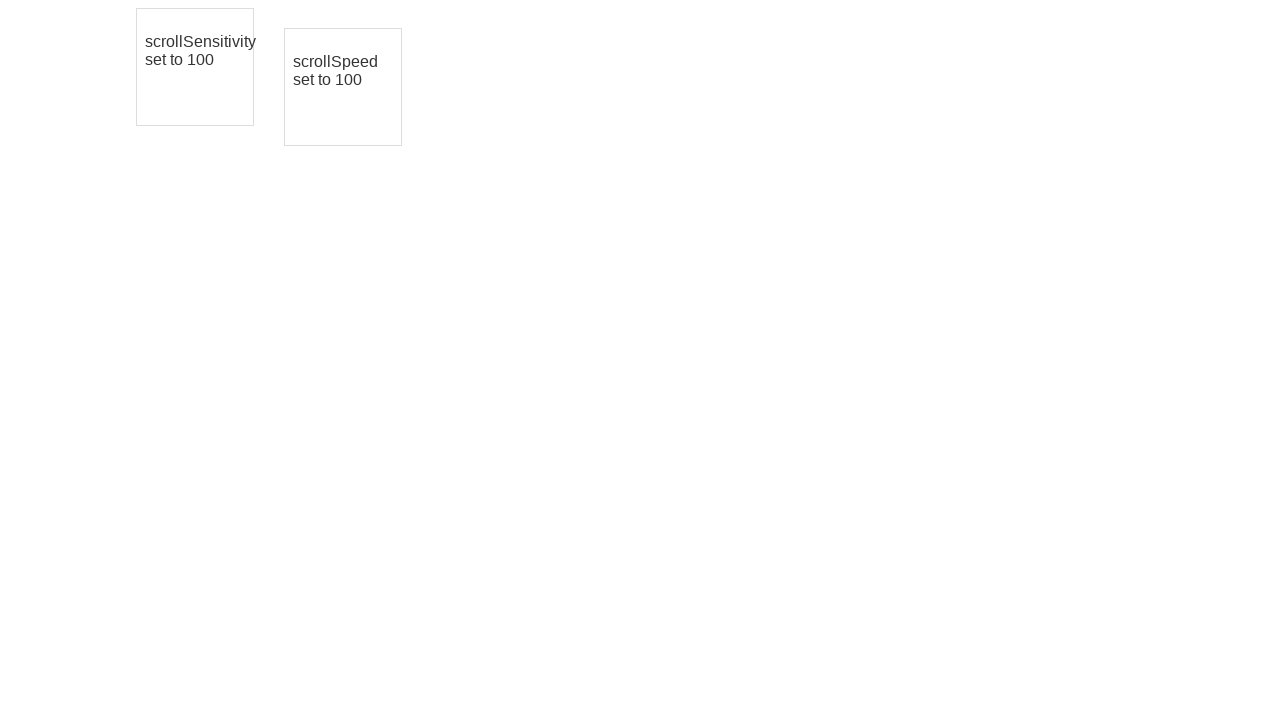

Dragged element by offset (+10, +10) (iteration 3/5) at (353, 97)
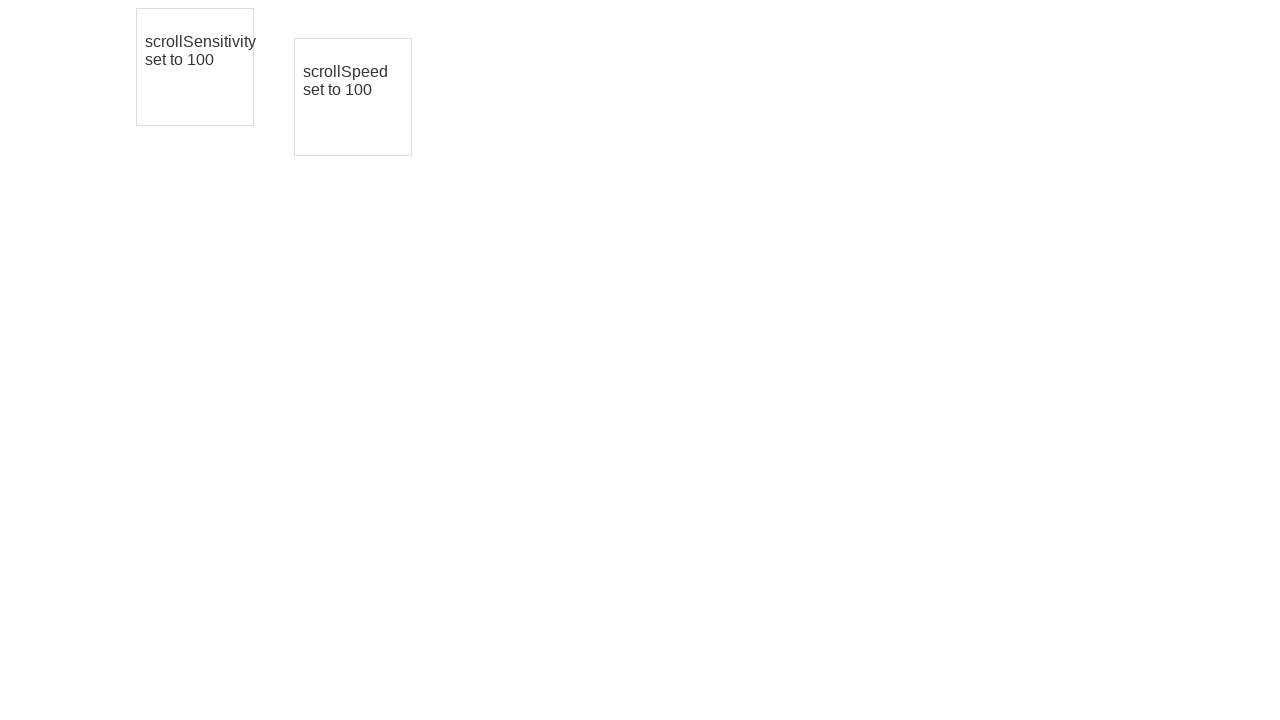

Released mouse button (iteration 3/5) at (353, 97)
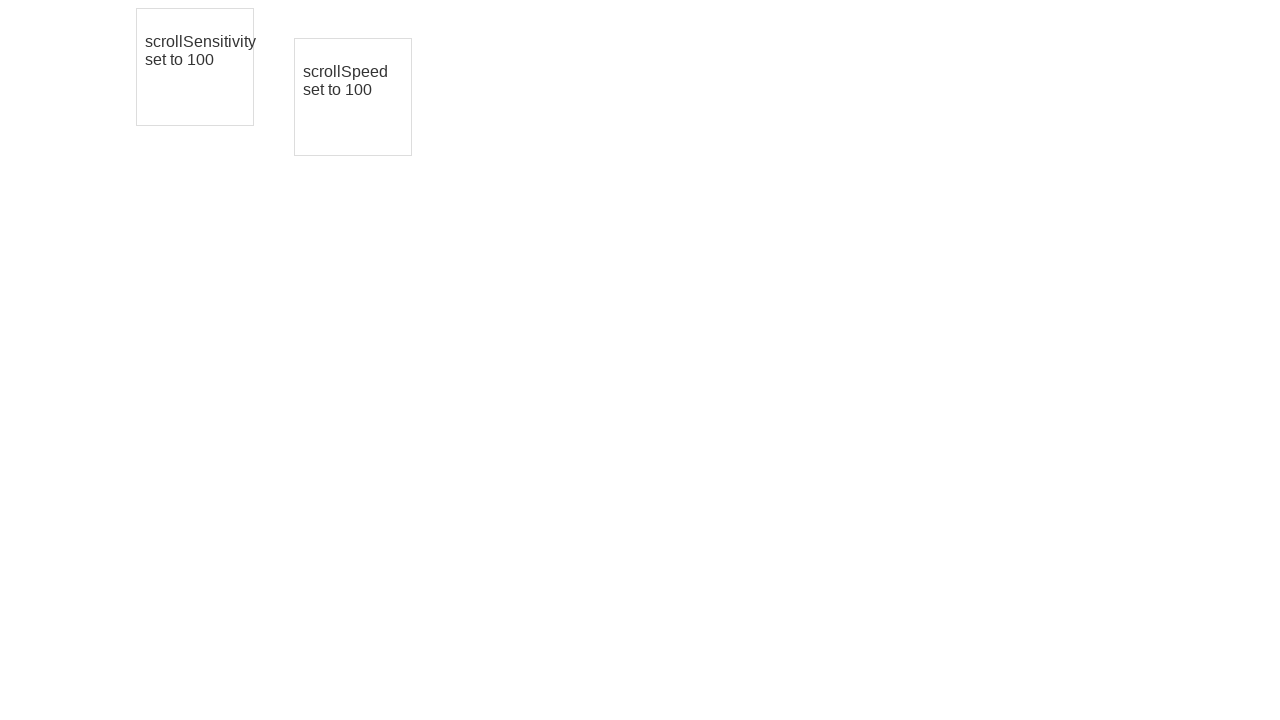

Waited 2 seconds after drag iteration 3/5
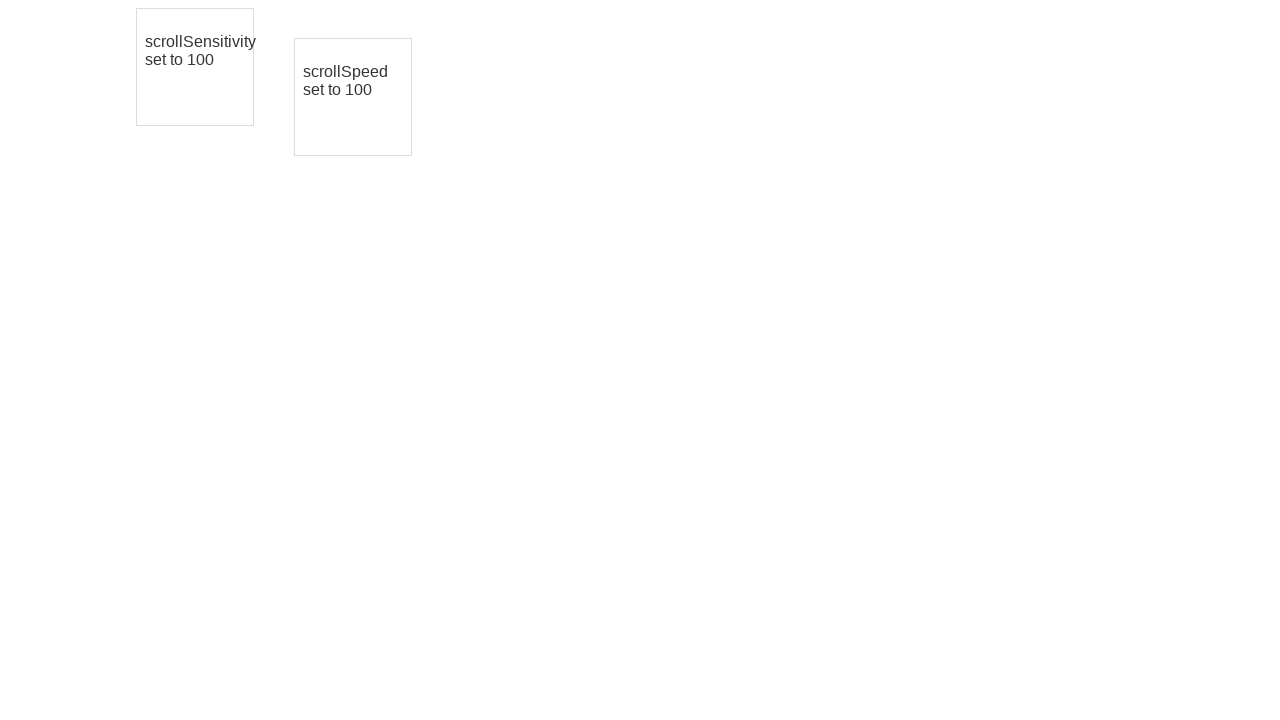

Moved mouse to center of third element (iteration 4/5) at (353, 97)
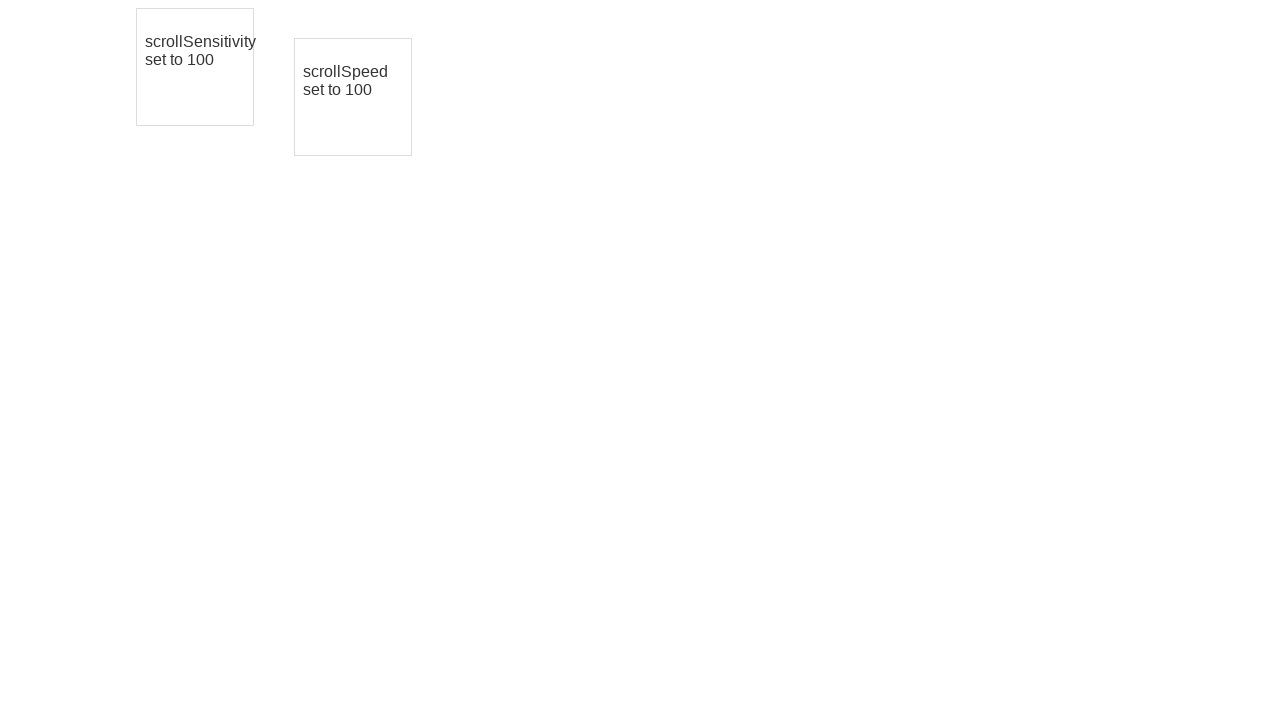

Pressed mouse button down (iteration 4/5) at (353, 97)
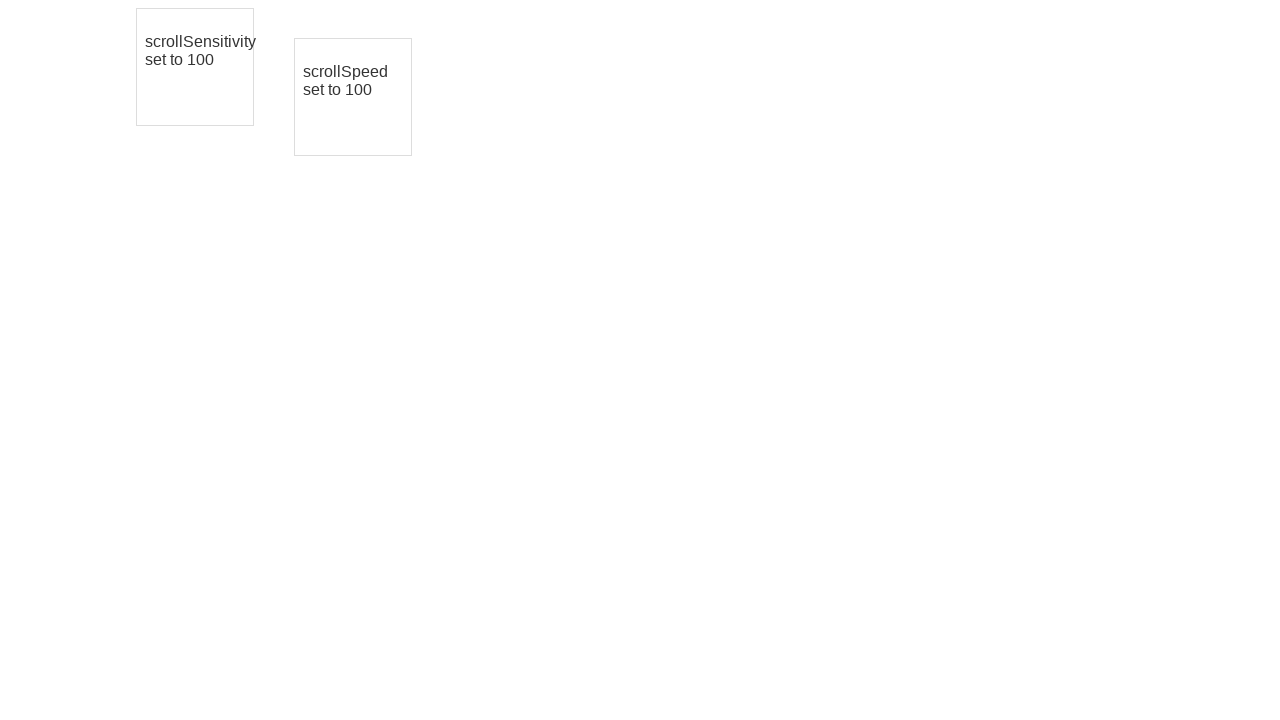

Dragged element by offset (+10, +10) (iteration 4/5) at (363, 107)
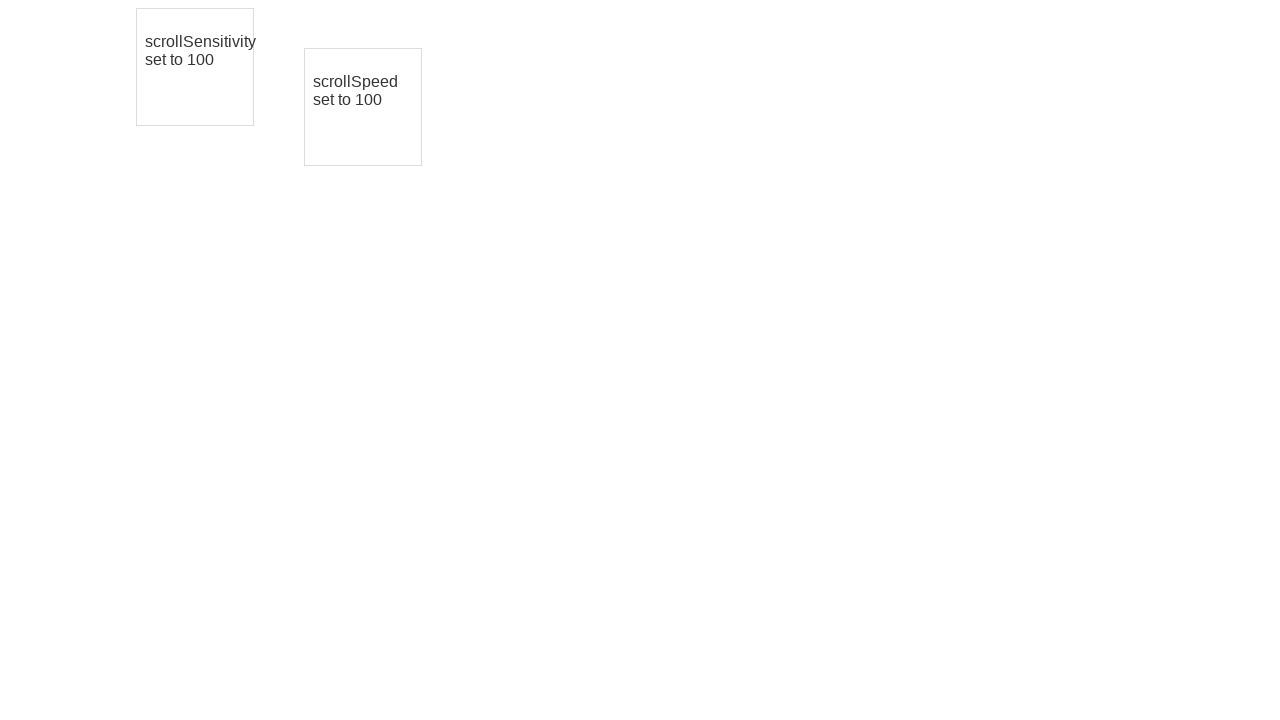

Released mouse button (iteration 4/5) at (363, 107)
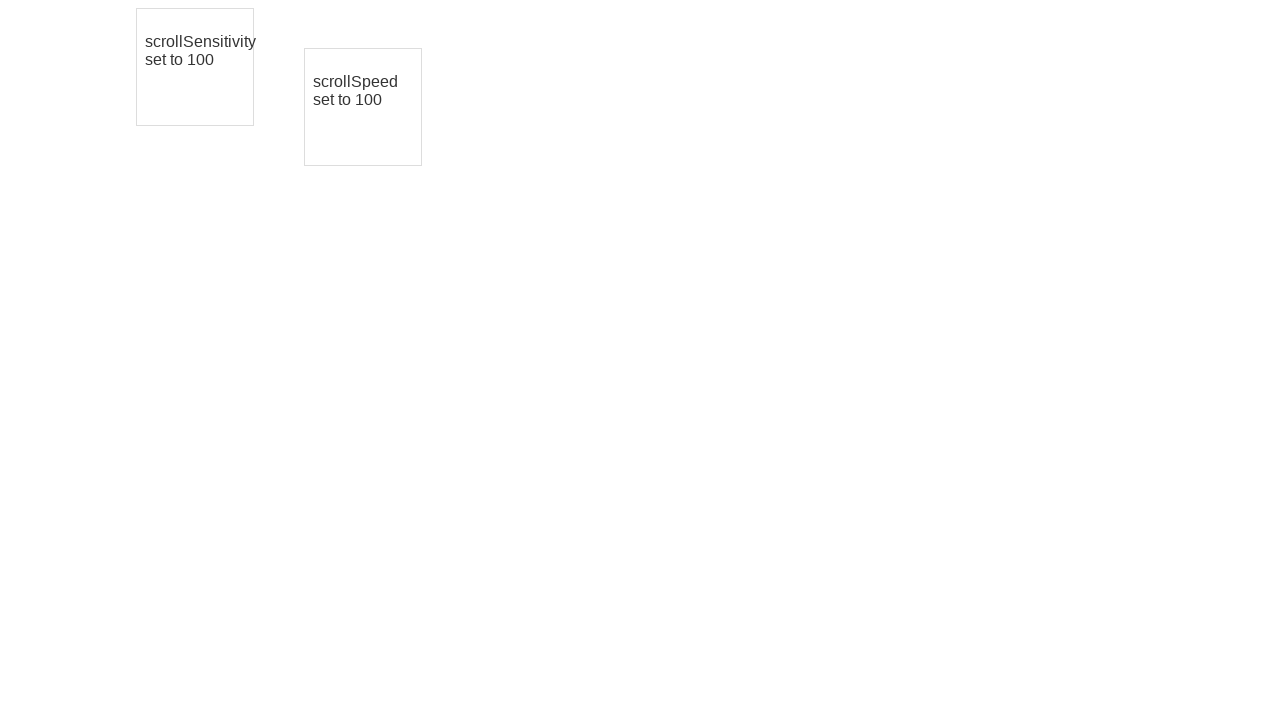

Waited 2 seconds after drag iteration 4/5
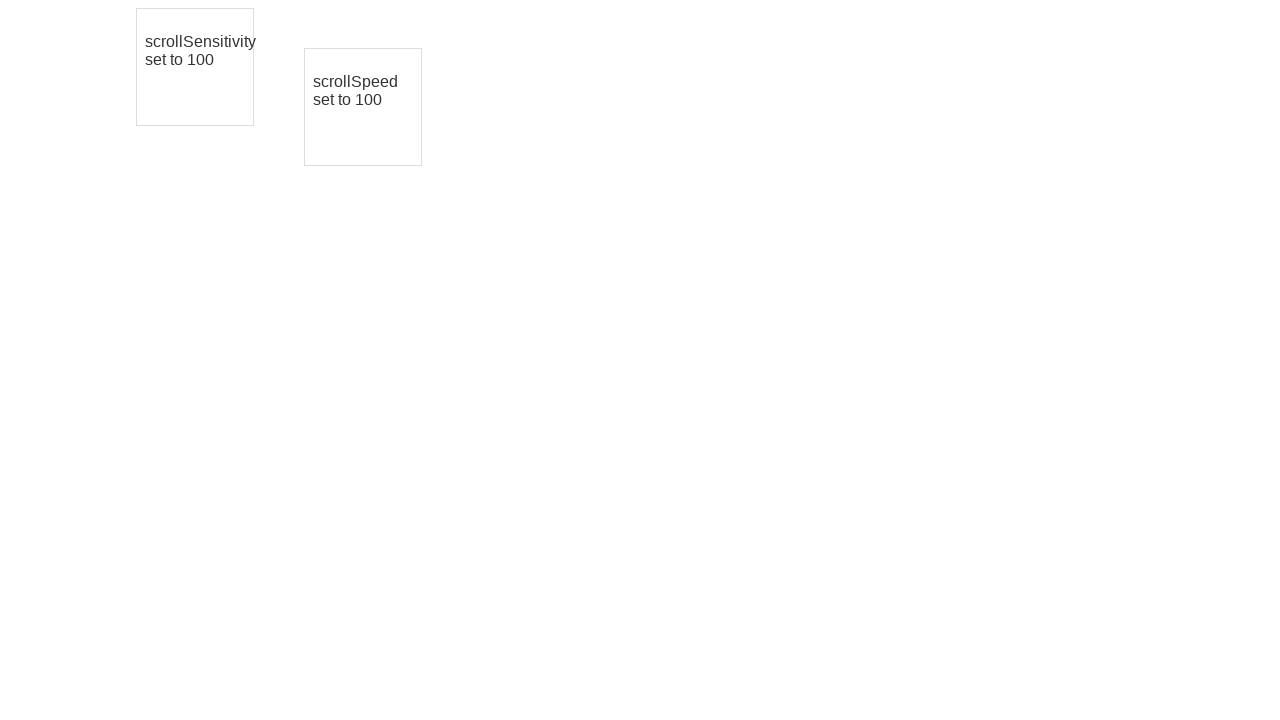

Moved mouse to center of third element (iteration 5/5) at (363, 107)
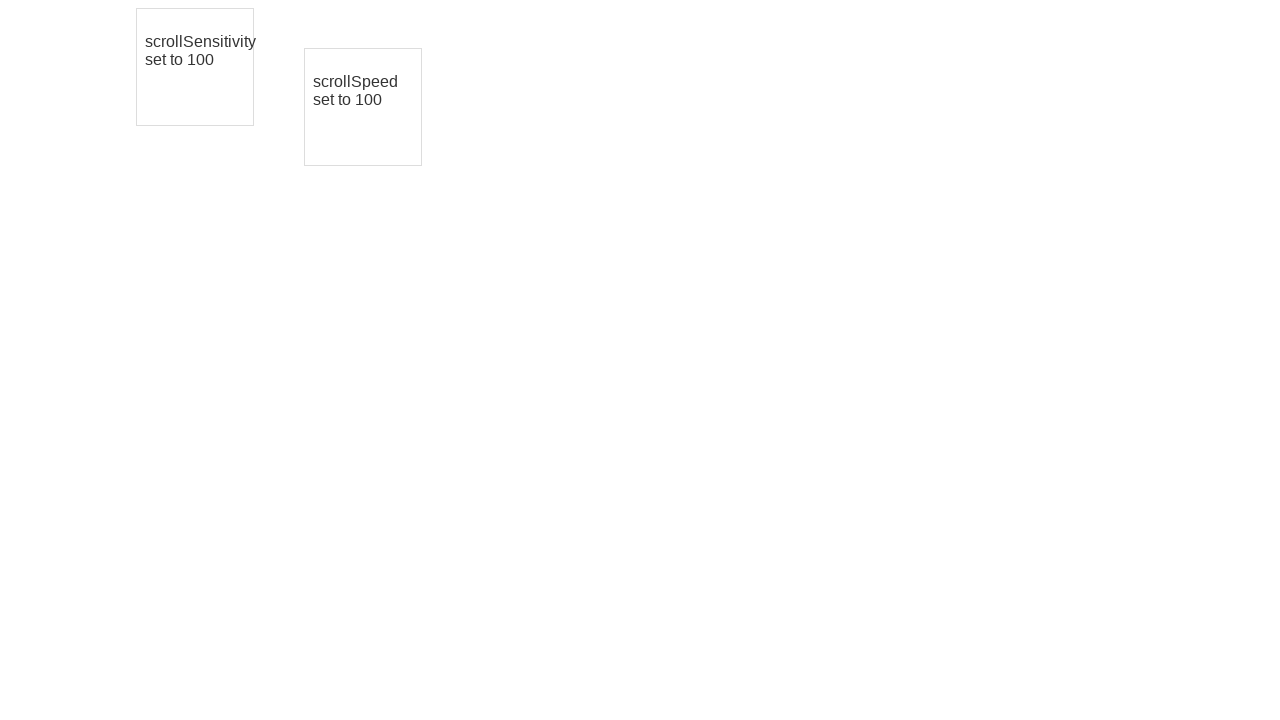

Pressed mouse button down (iteration 5/5) at (363, 107)
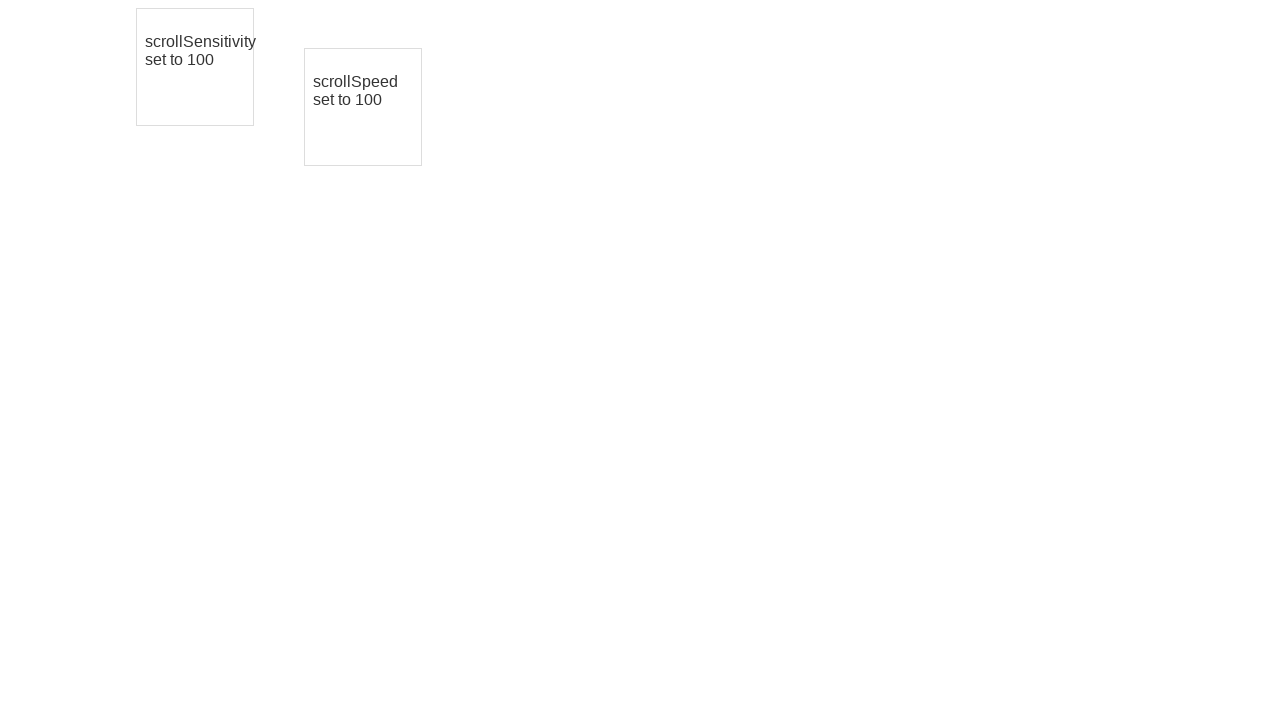

Dragged element by offset (+10, +10) (iteration 5/5) at (373, 117)
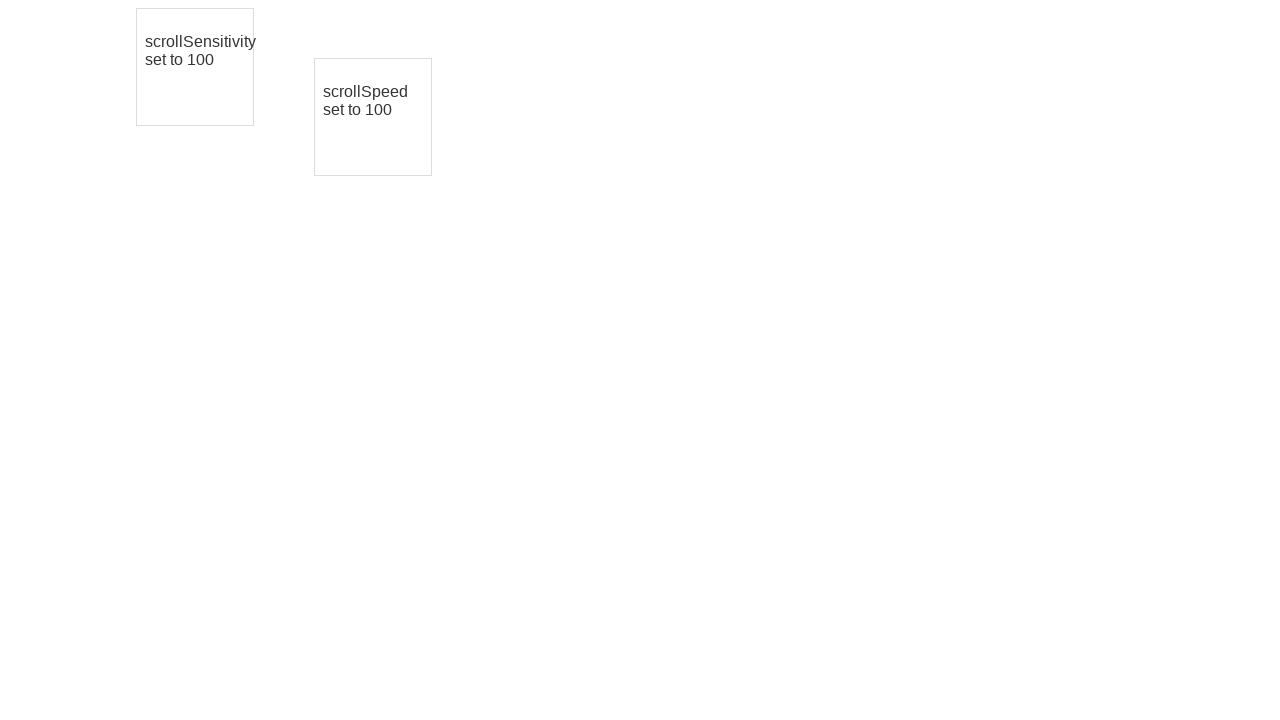

Released mouse button (iteration 5/5) at (373, 117)
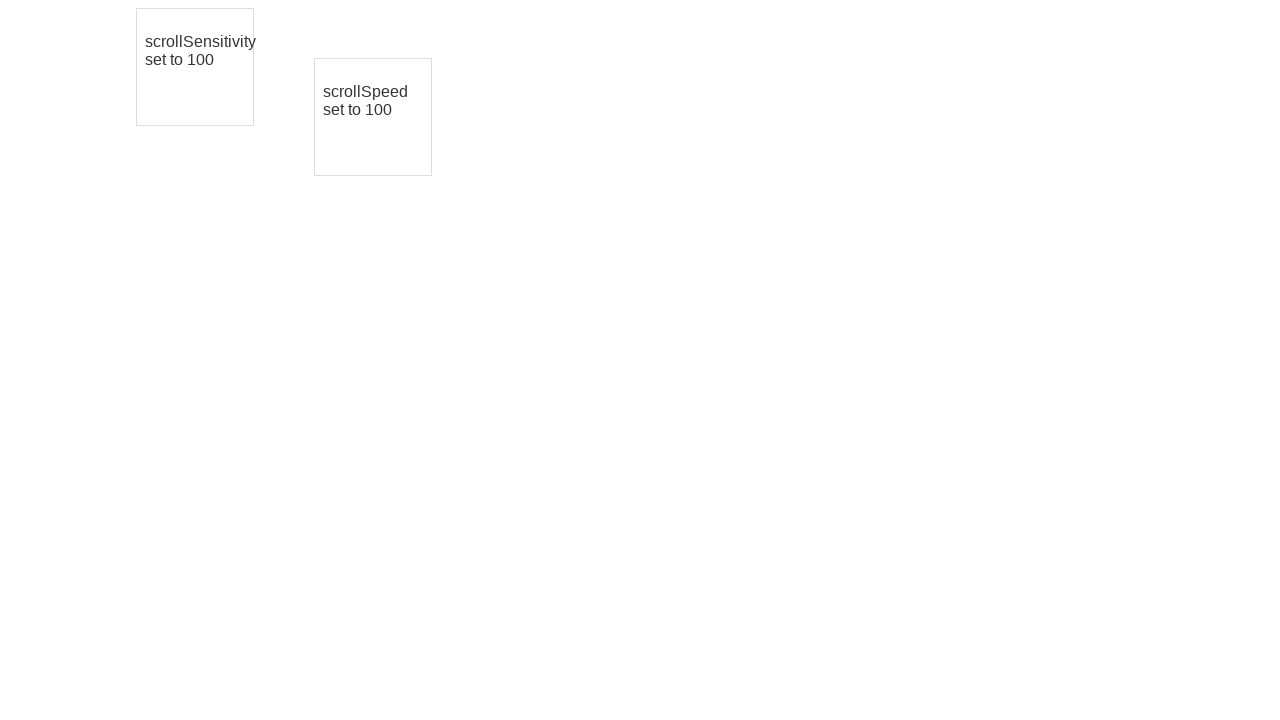

Waited 2 seconds after drag iteration 5/5
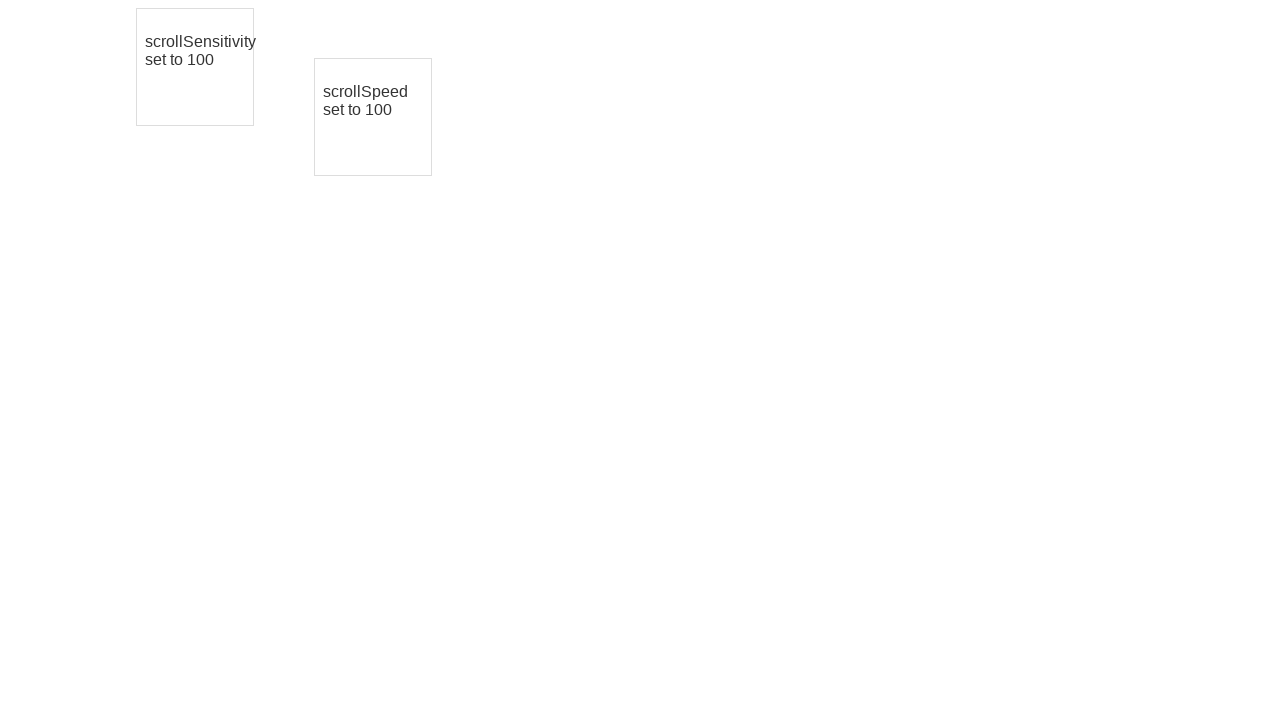

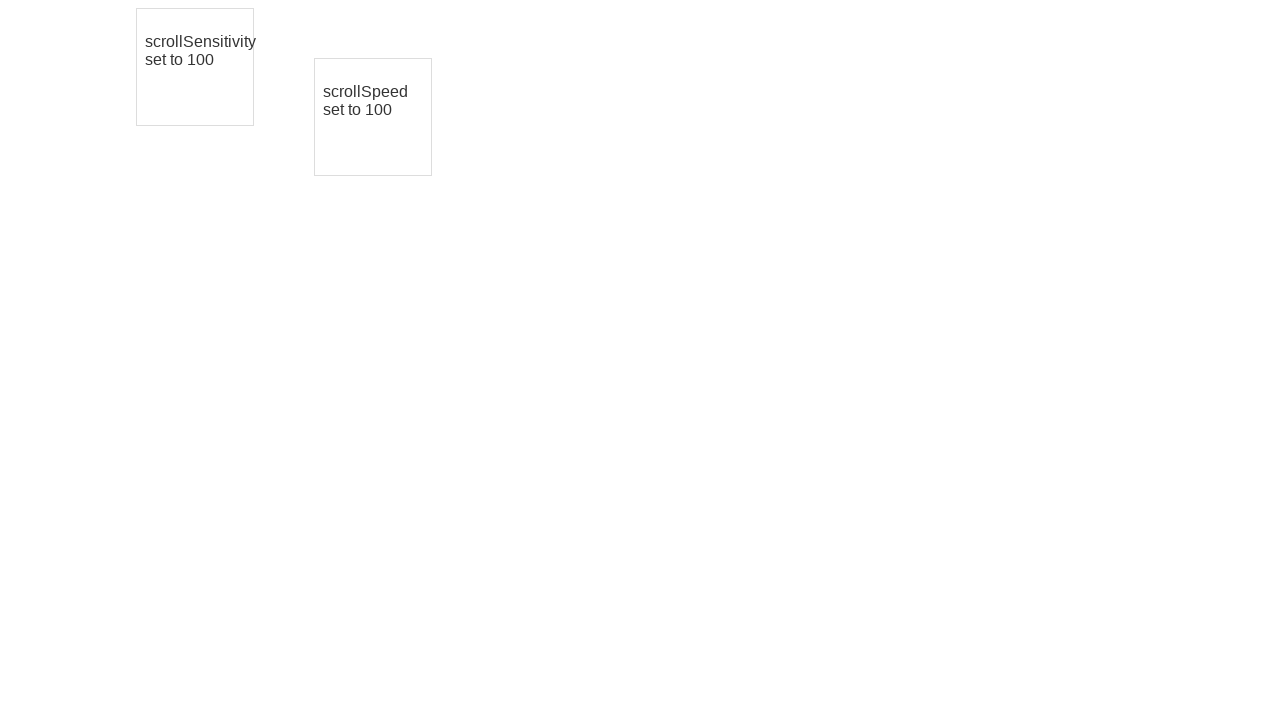